Tests fluent wait functionality by monitoring a countdown timer until it reaches "00"

Starting URL: https://automationfc.github.io/fluent-wait/

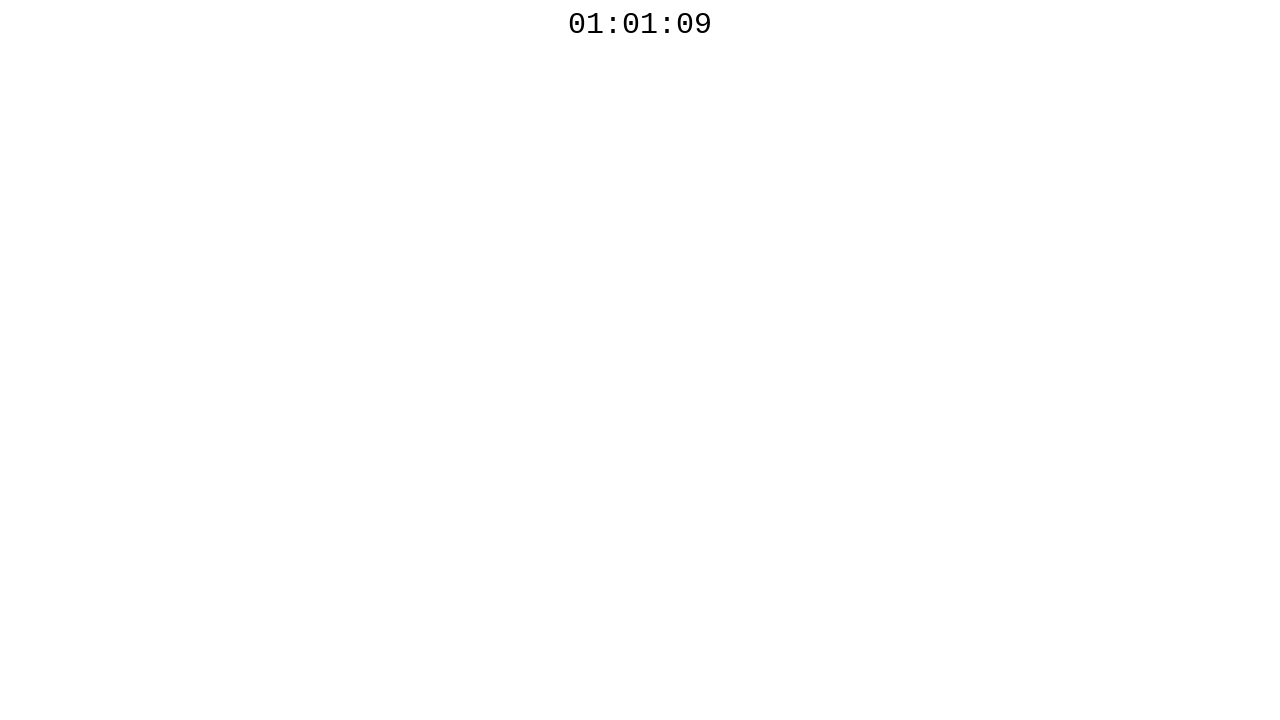

Fluent wait completed: countdown timer reached '00'
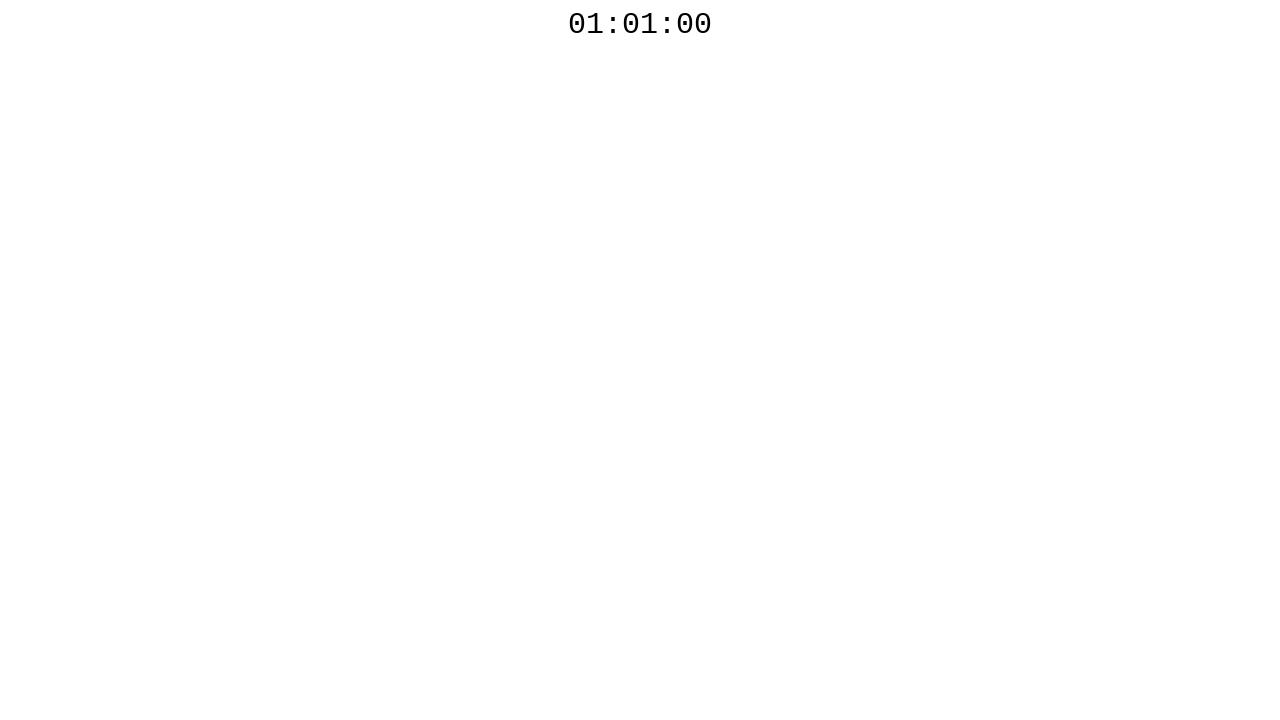

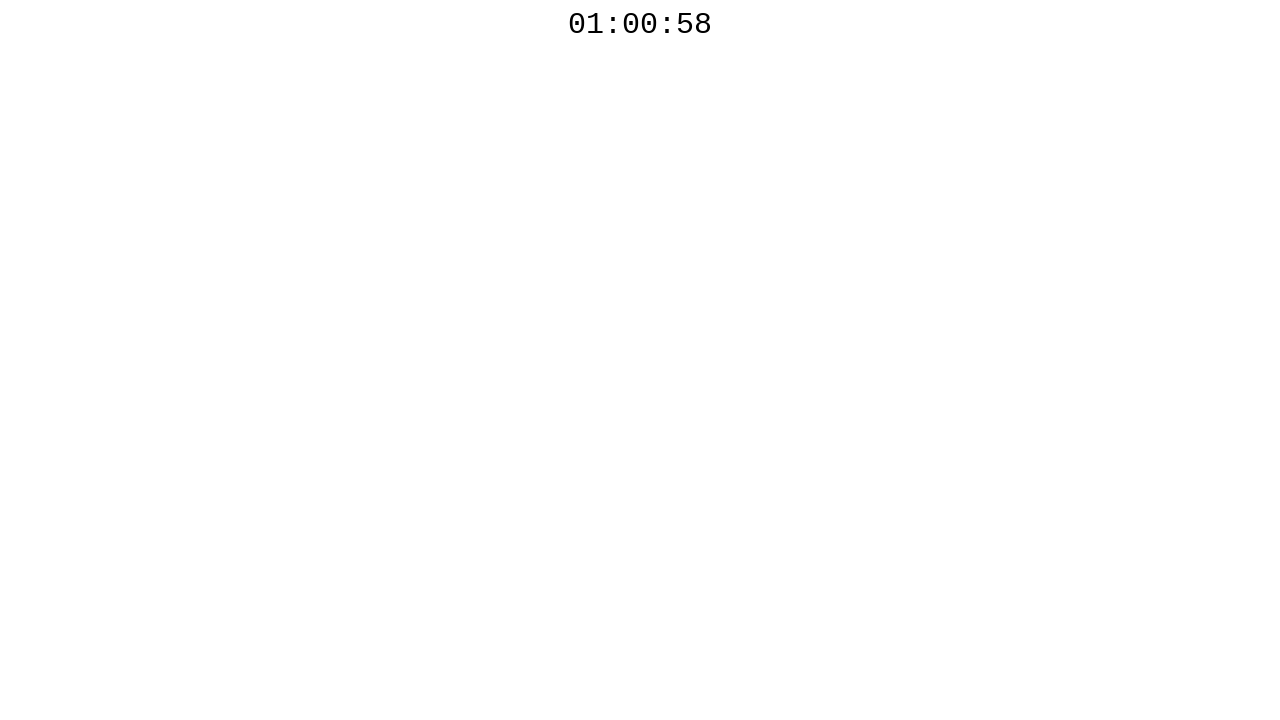